Tests file download functionality by clicking on a ZIP file download link

Starting URL: http://omayo.blogspot.com/p/page7.html

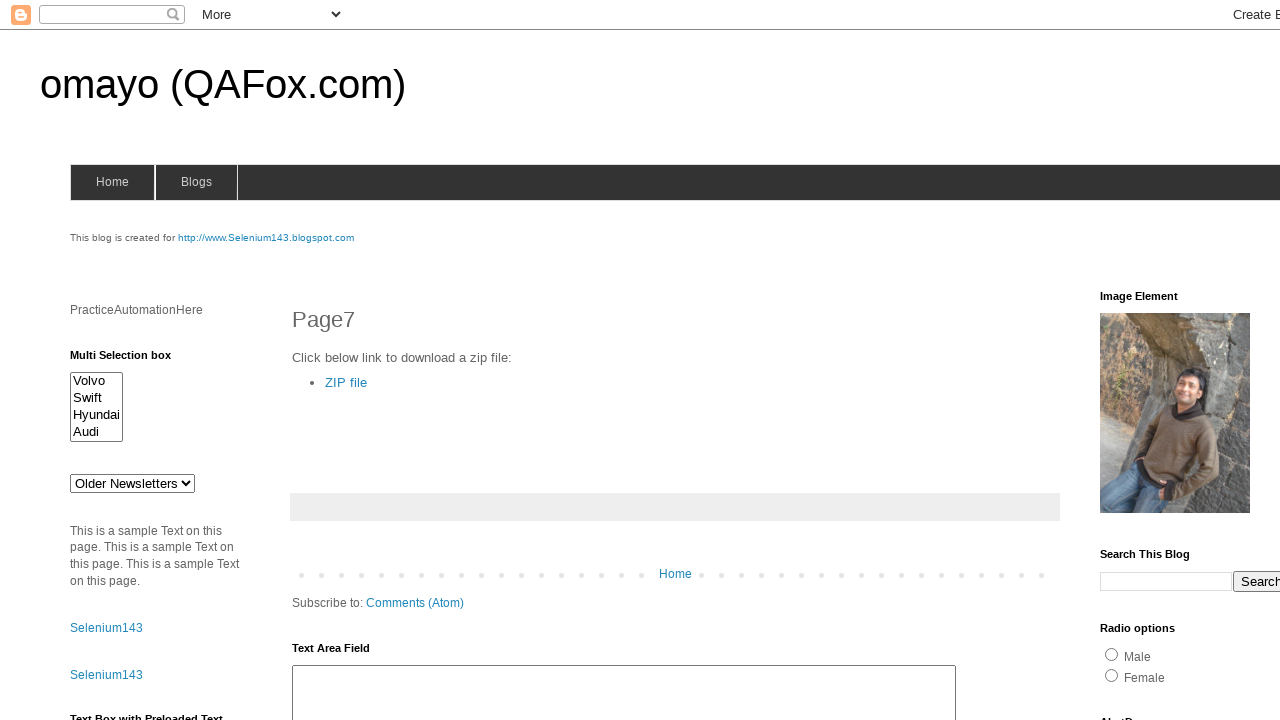

Clicked on ZIP file download link at (346, 382) on a:has-text('ZIP file')
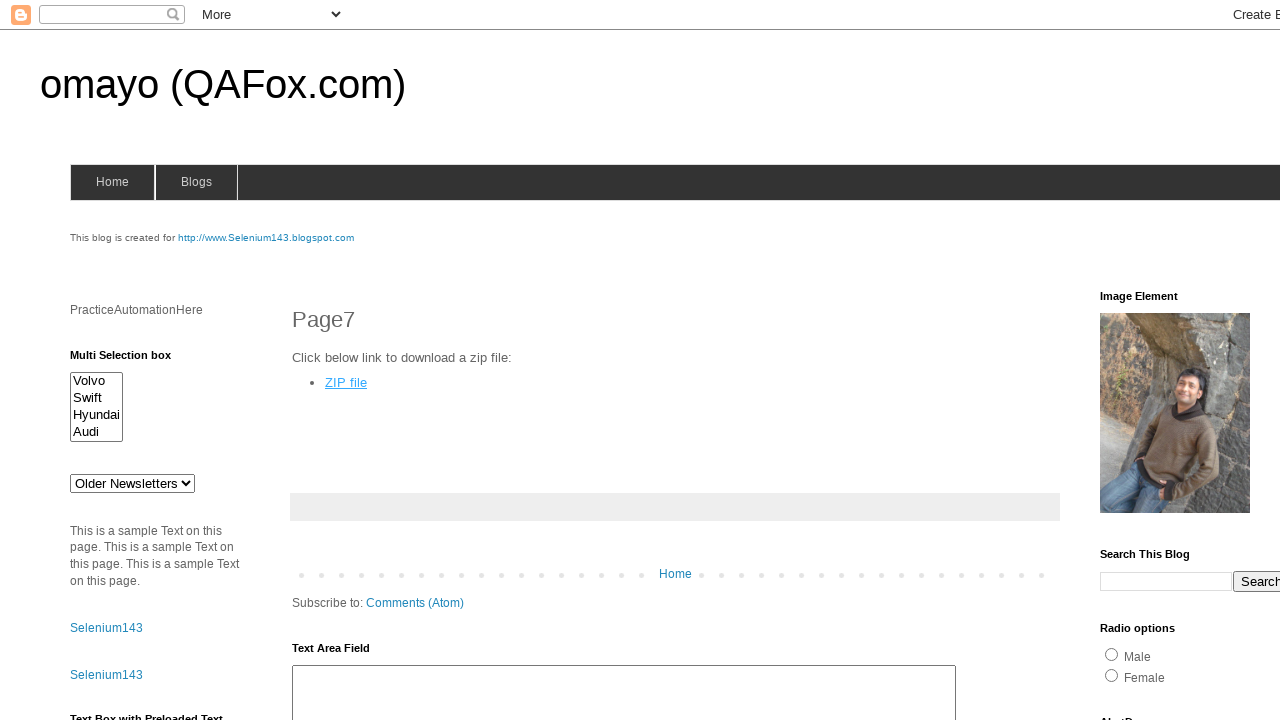

Waited 2 seconds for download to initiate
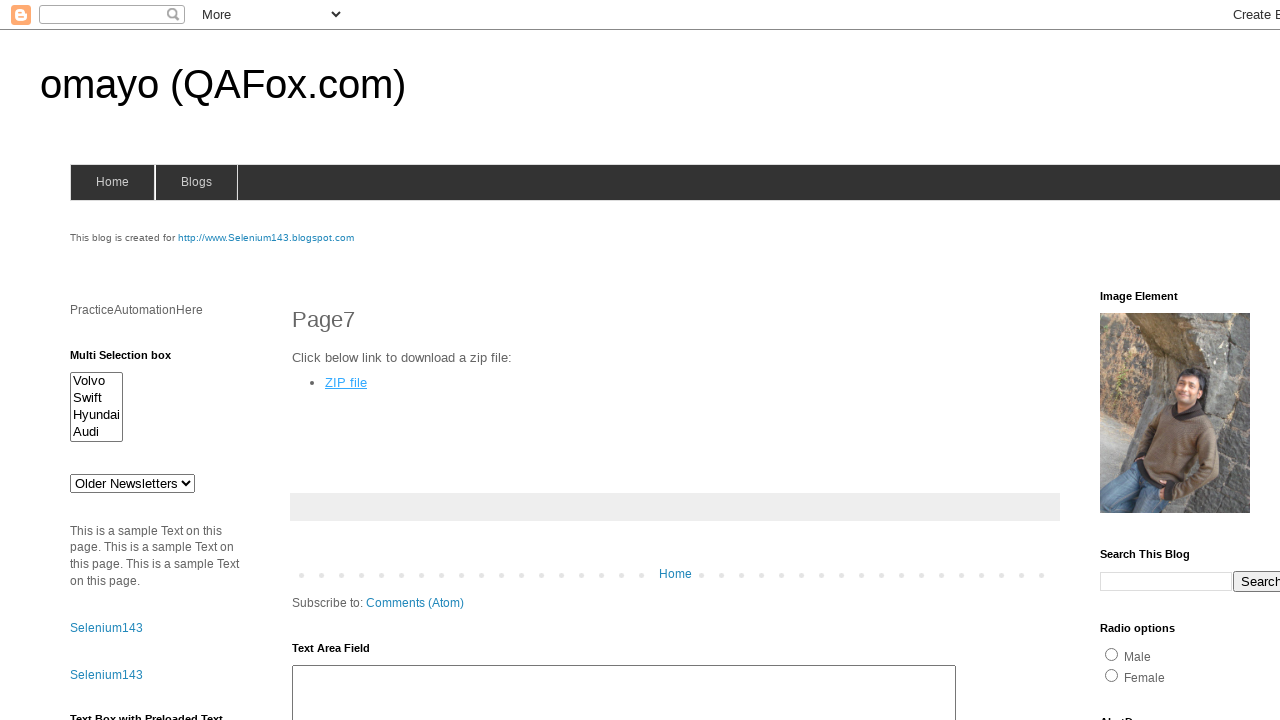

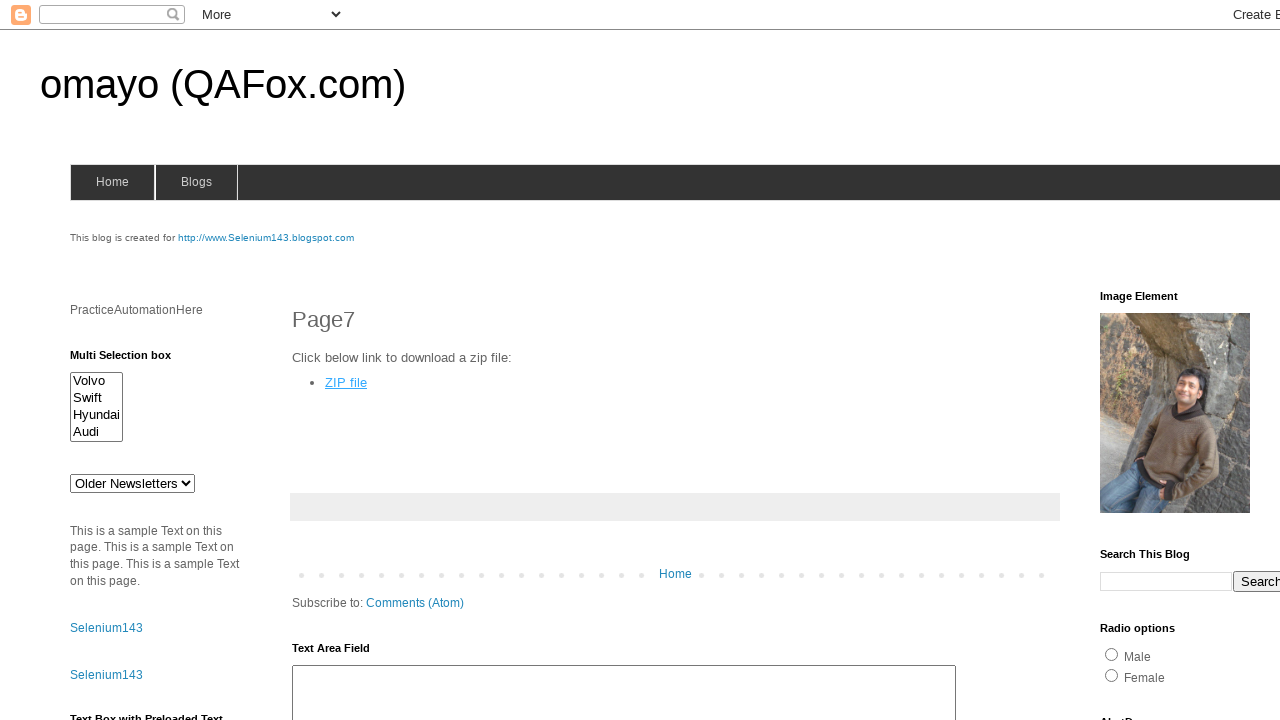